Tests mouse hover functionality by hovering over a main menu item ("Free Ebooks") and then clicking on a submenu item ("Free Deep Learning eBooks")

Starting URL: https://www.globalsqa.com/demo-site/

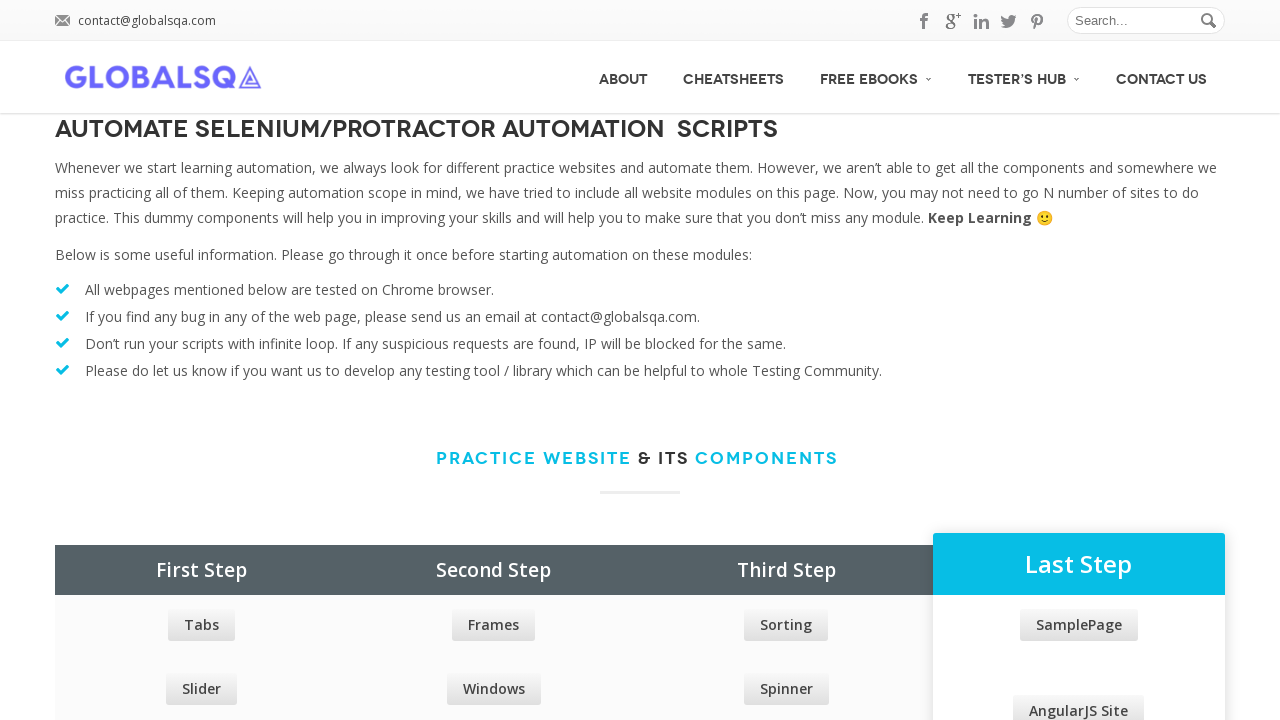

Hovered over 'Free Ebooks' main menu item at (876, 76) on xpath=//a[@class='no_border'][normalize-space()='Free Ebooks']
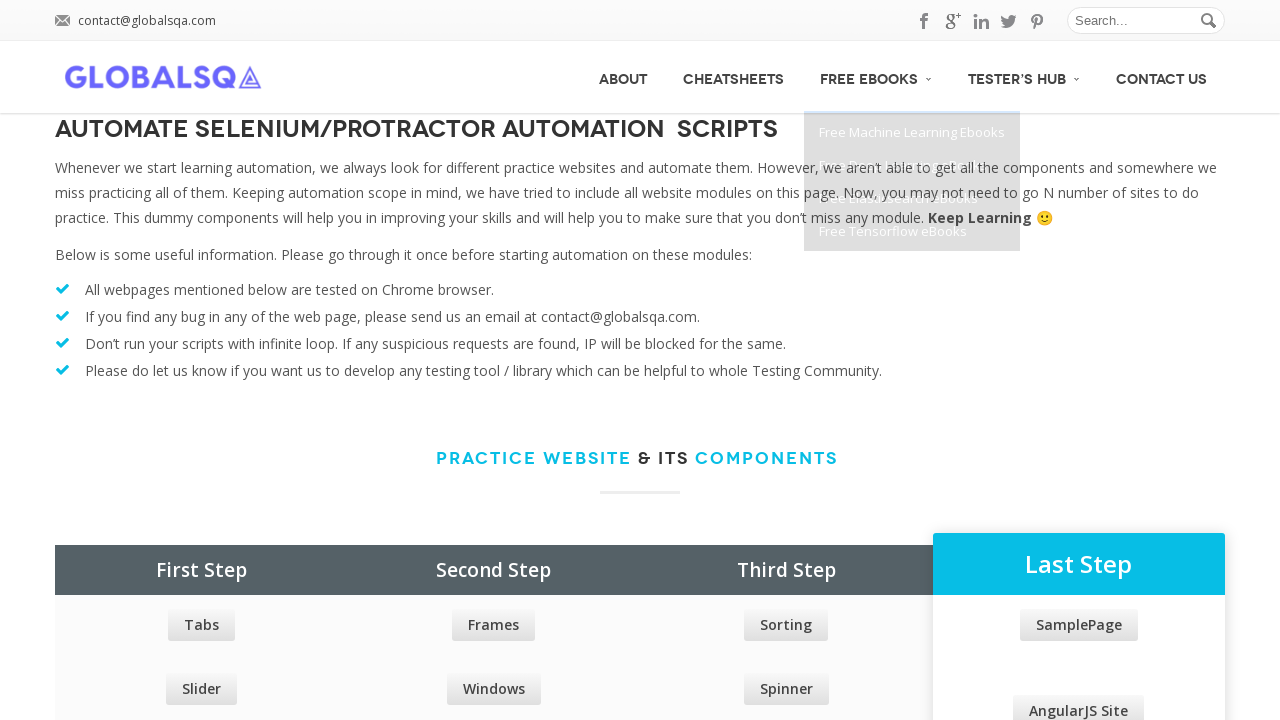

Clicked on 'Free Deep Learning eBooks' submenu item at (903, 165) on xpath=//span[normalize-space()='Free Deep Learning eBooks']
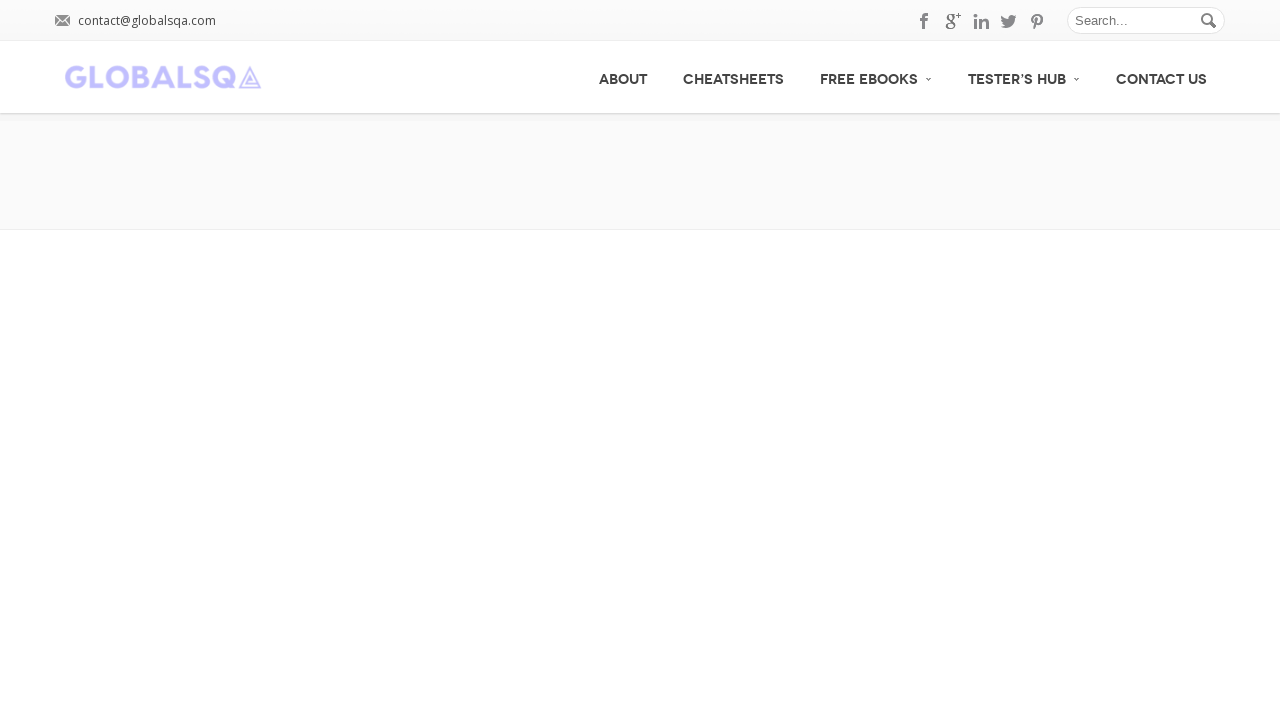

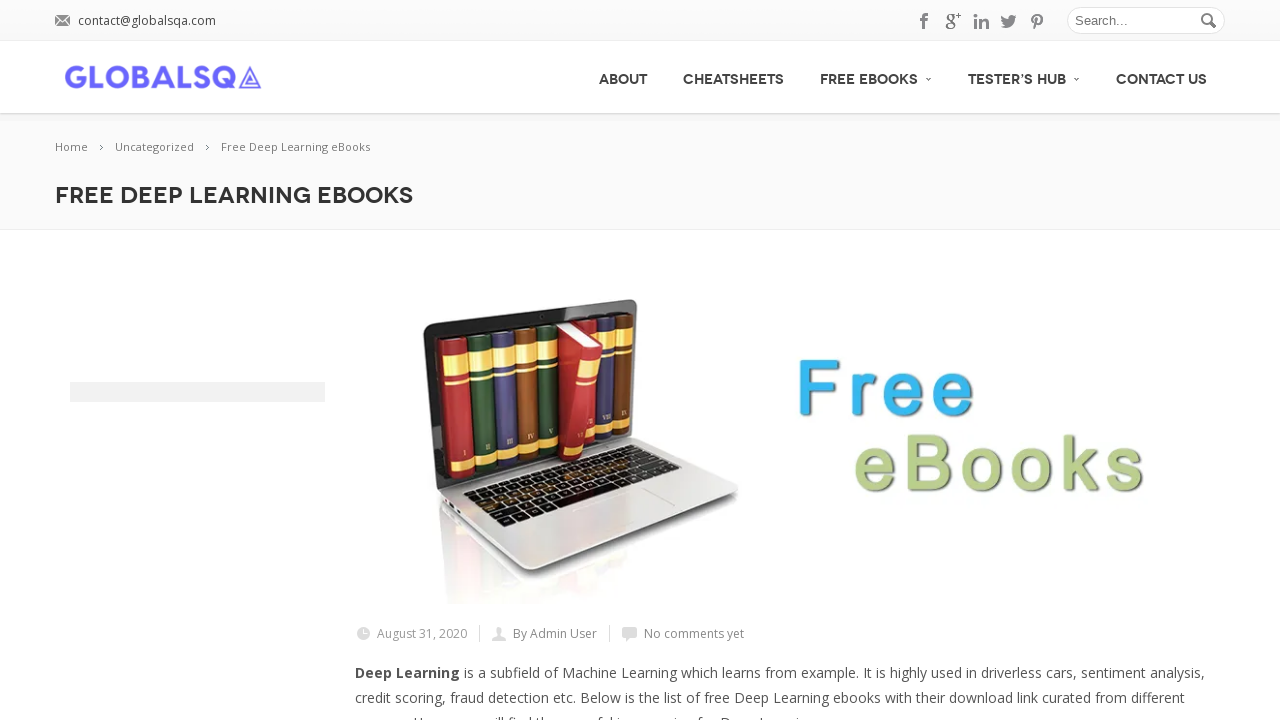